Tests navigation on the demoblaze e-commerce demo site by clicking on the Laptops category link

Starting URL: https://www.demoblaze.com/

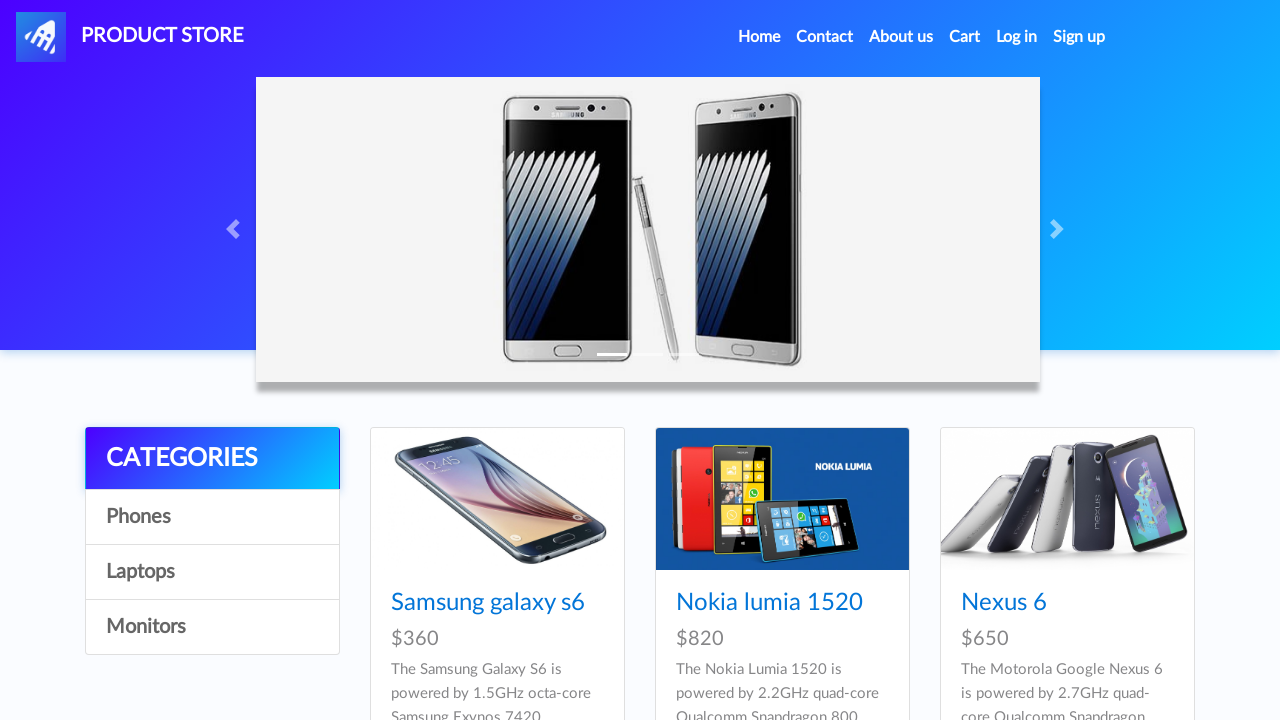

Clicked on Laptops category link at (212, 572) on text=Laptops
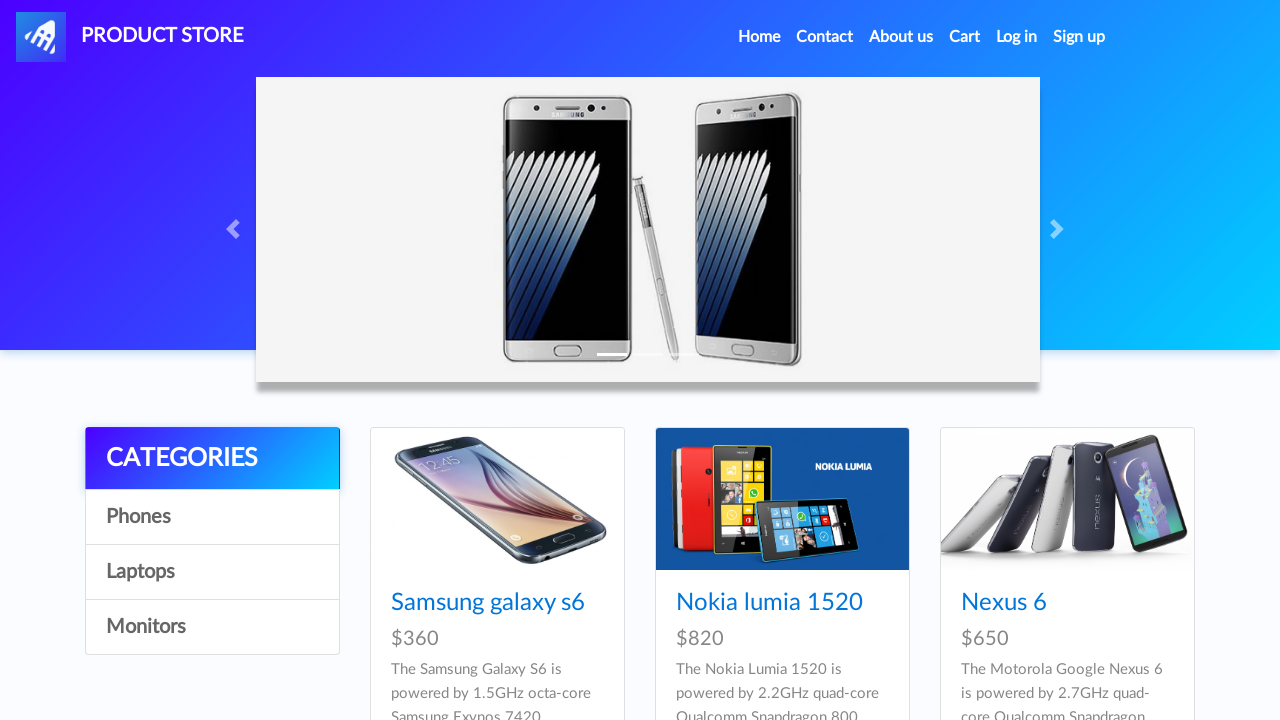

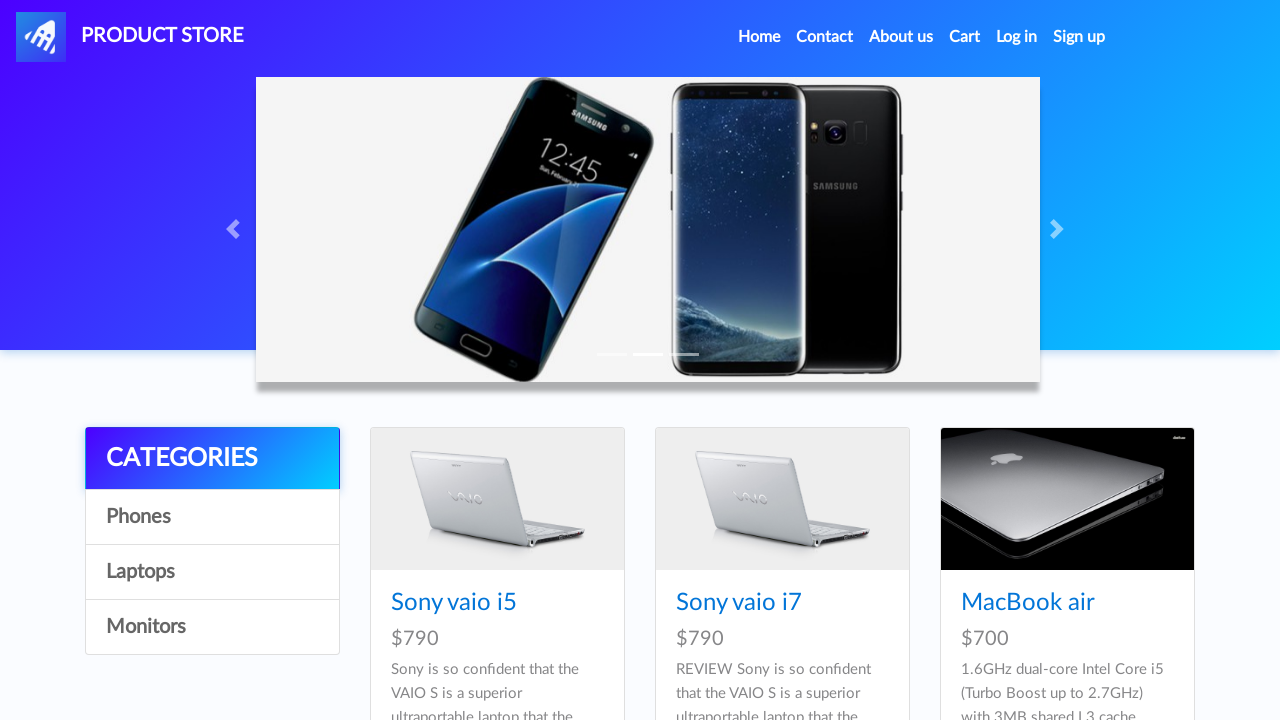